Tests drag and drop functionality using Playwright's built-in drag_to method to drag element A to element B's position and verify the swap.

Starting URL: https://the-internet.herokuapp.com/drag_and_drop

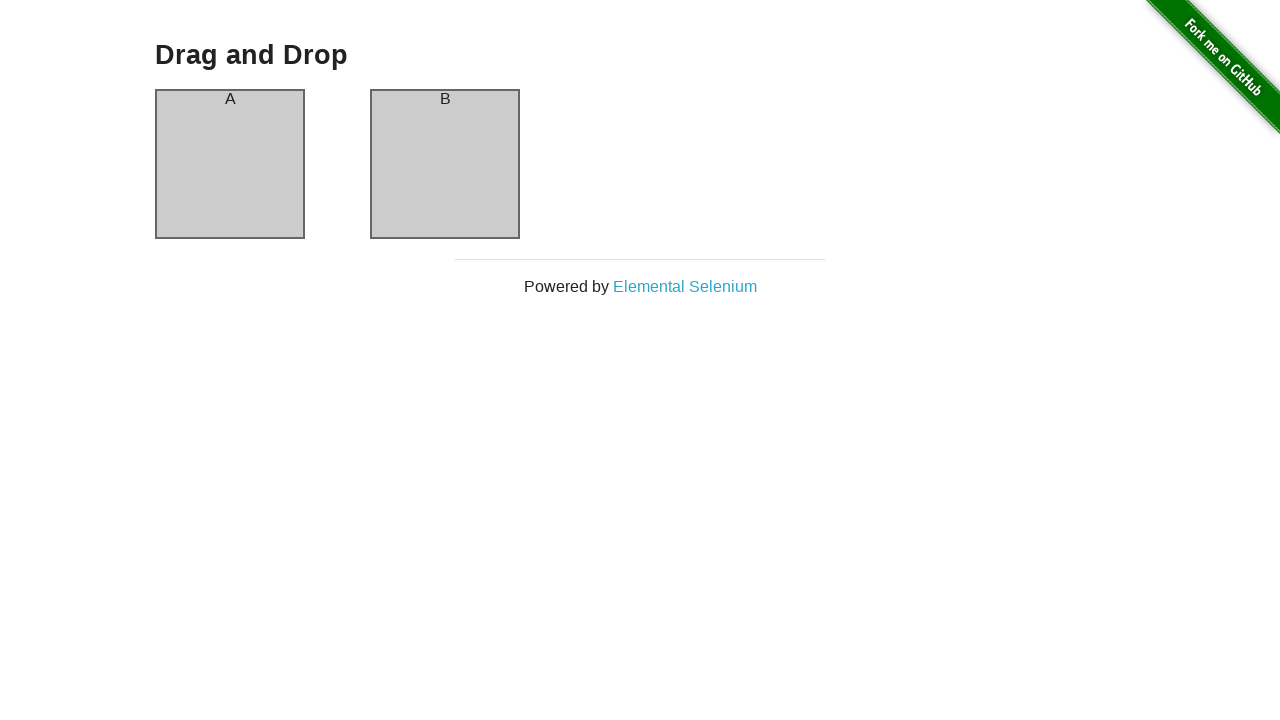

Waited for column A element to be present
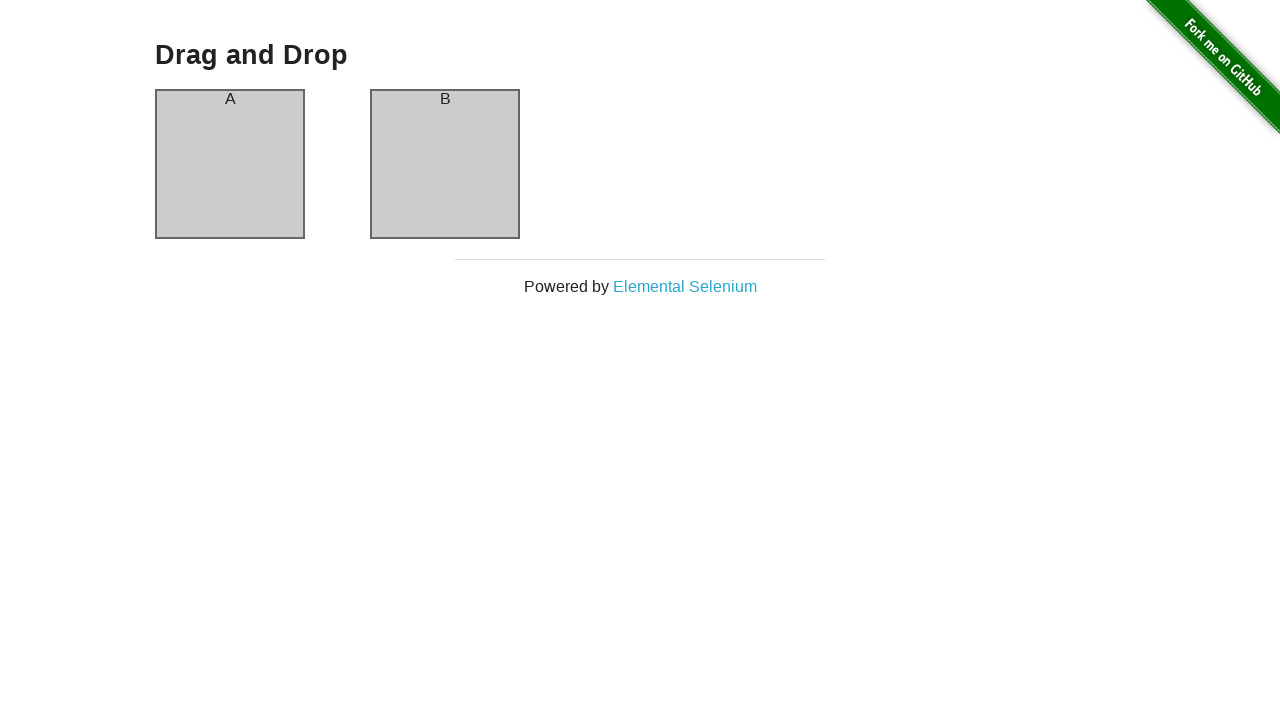

Waited for column B element to be present
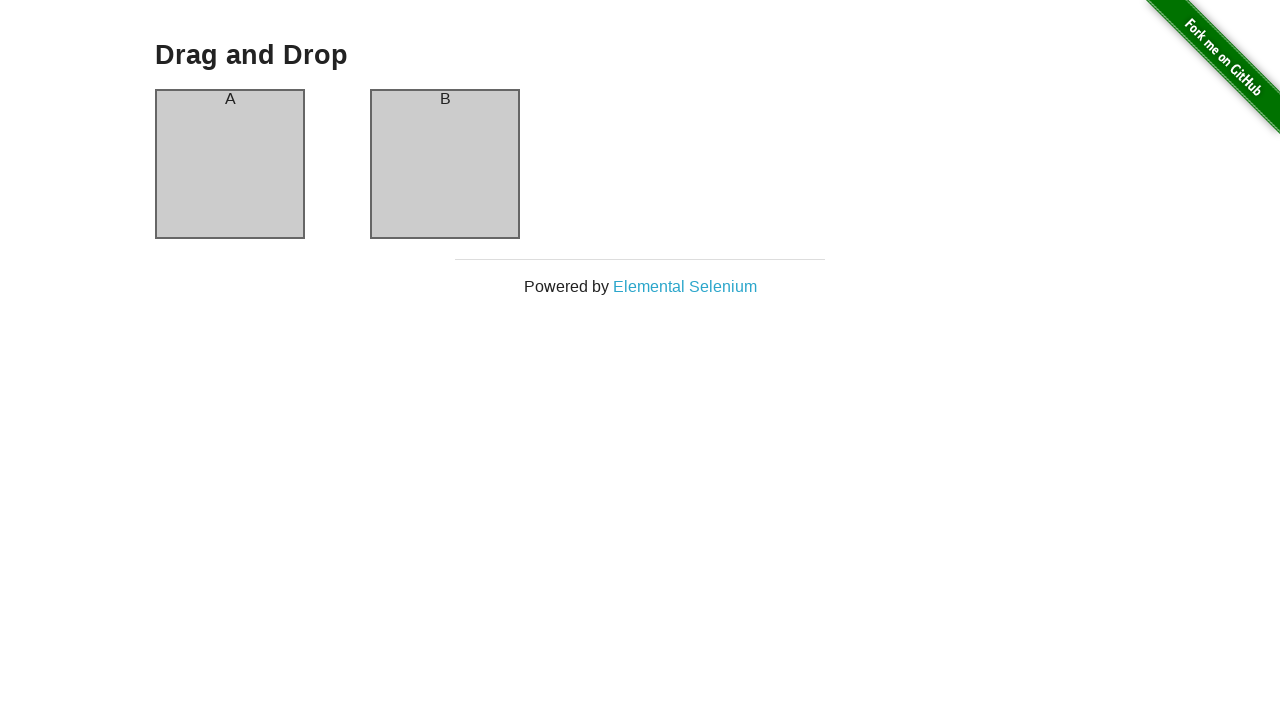

Dragged column A element to column B position at (445, 164)
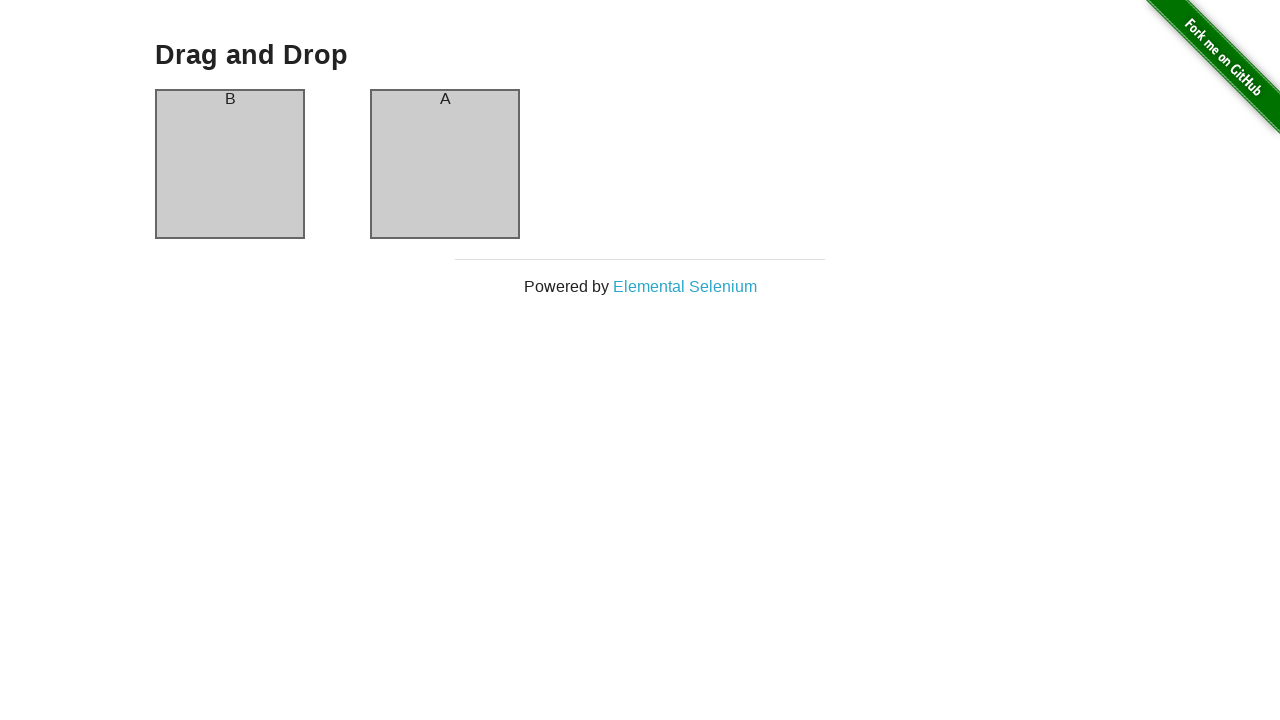

Verified column A now contains 'B' after drag and drop
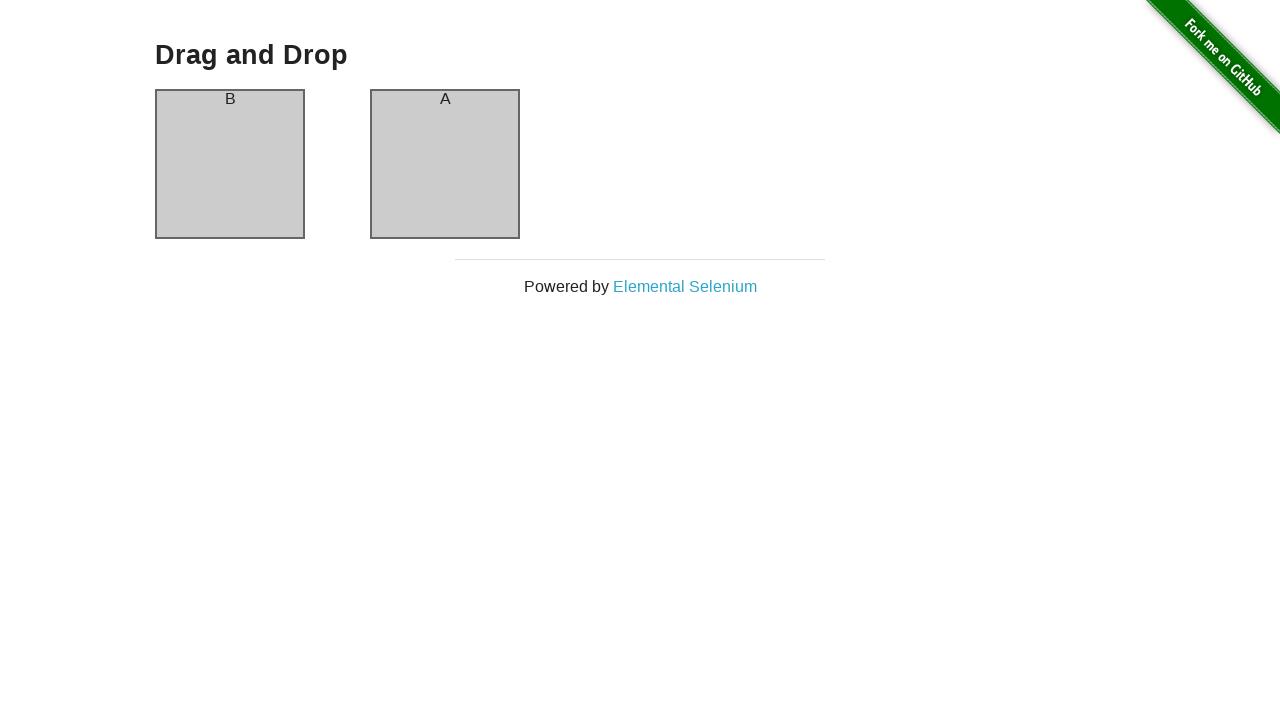

Verified column B now contains 'A' after drag and drop - swap successful
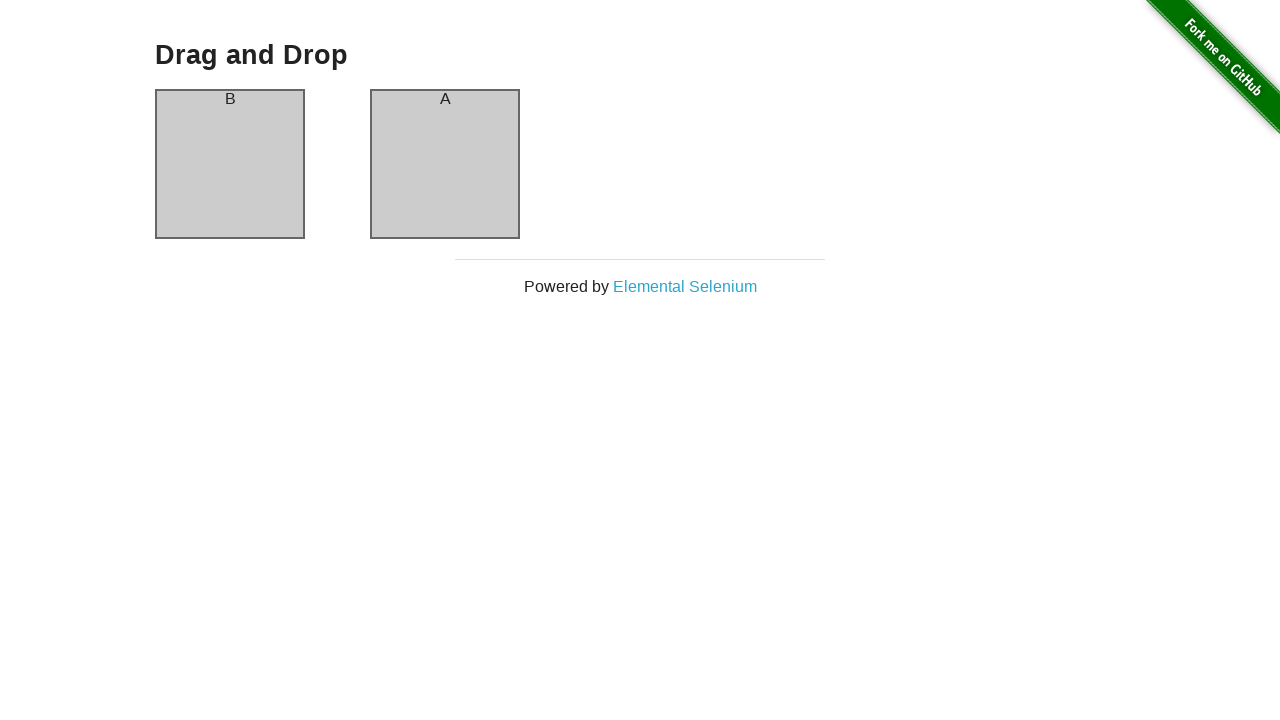

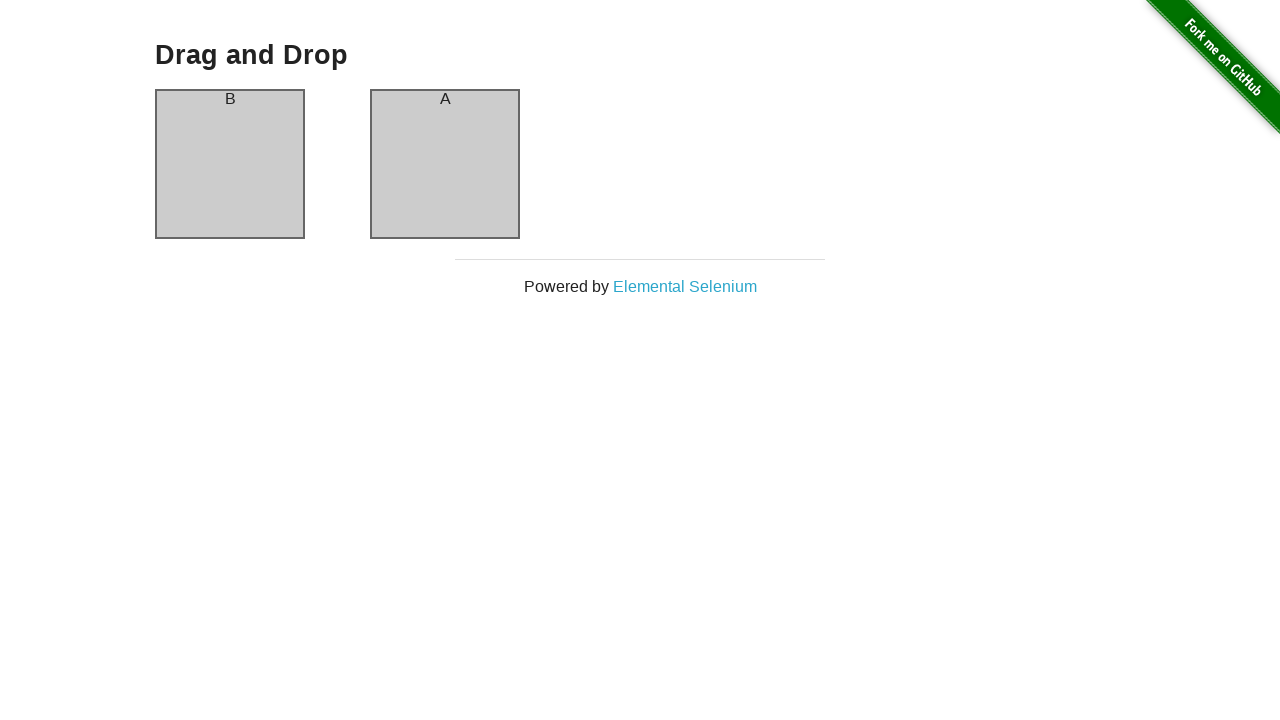